Navigates to GitHub homepage and verifies that the GitHub logo element is present and visible

Starting URL: https://github.com/

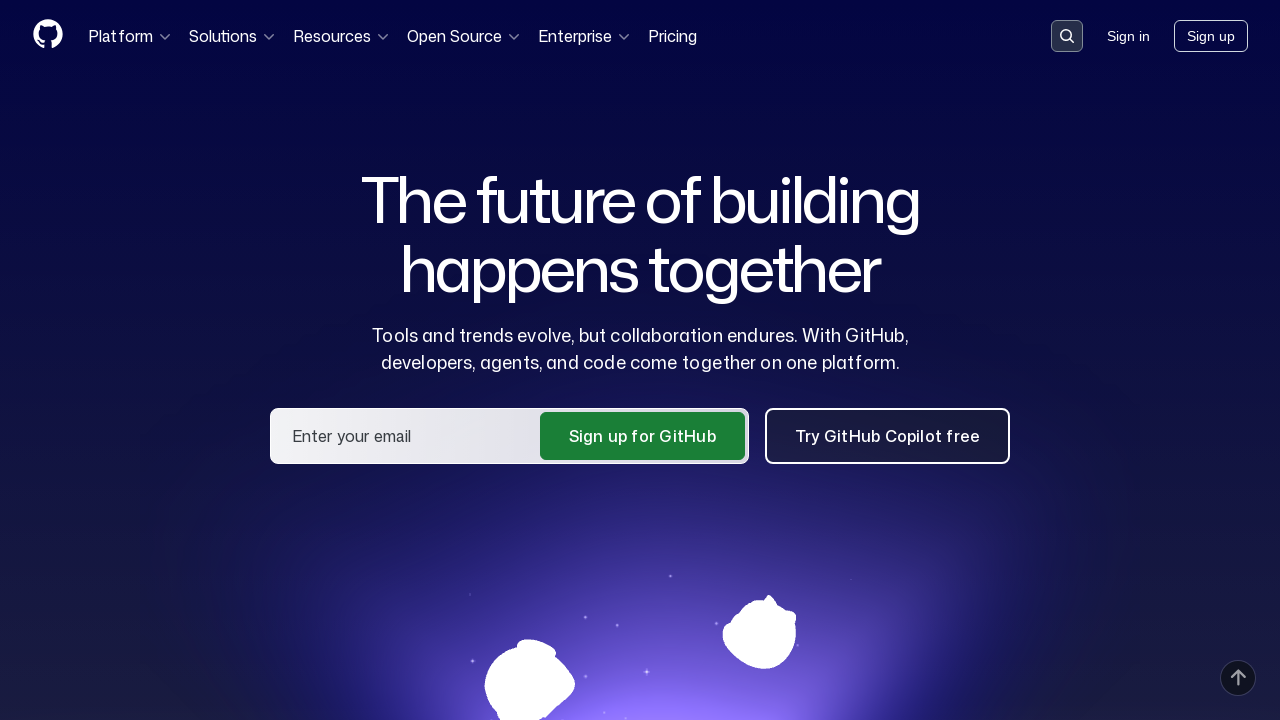

Navigated to GitHub homepage
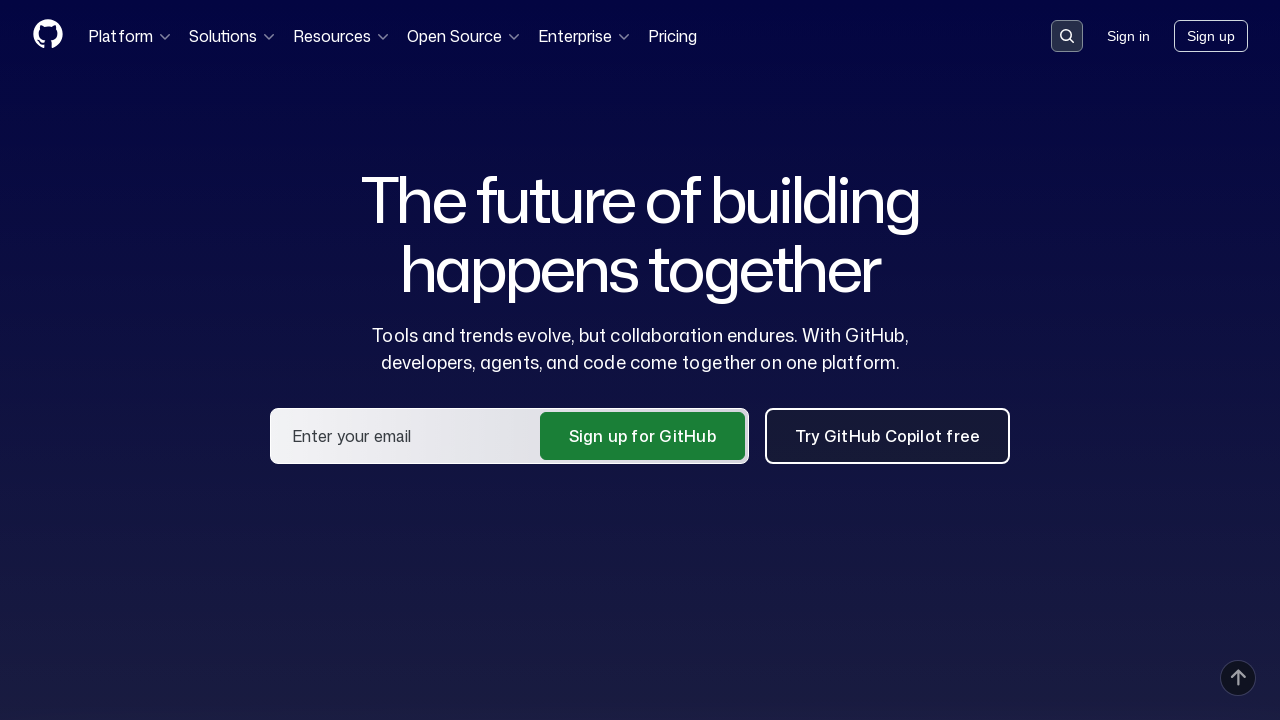

GitHub logo element loaded and located
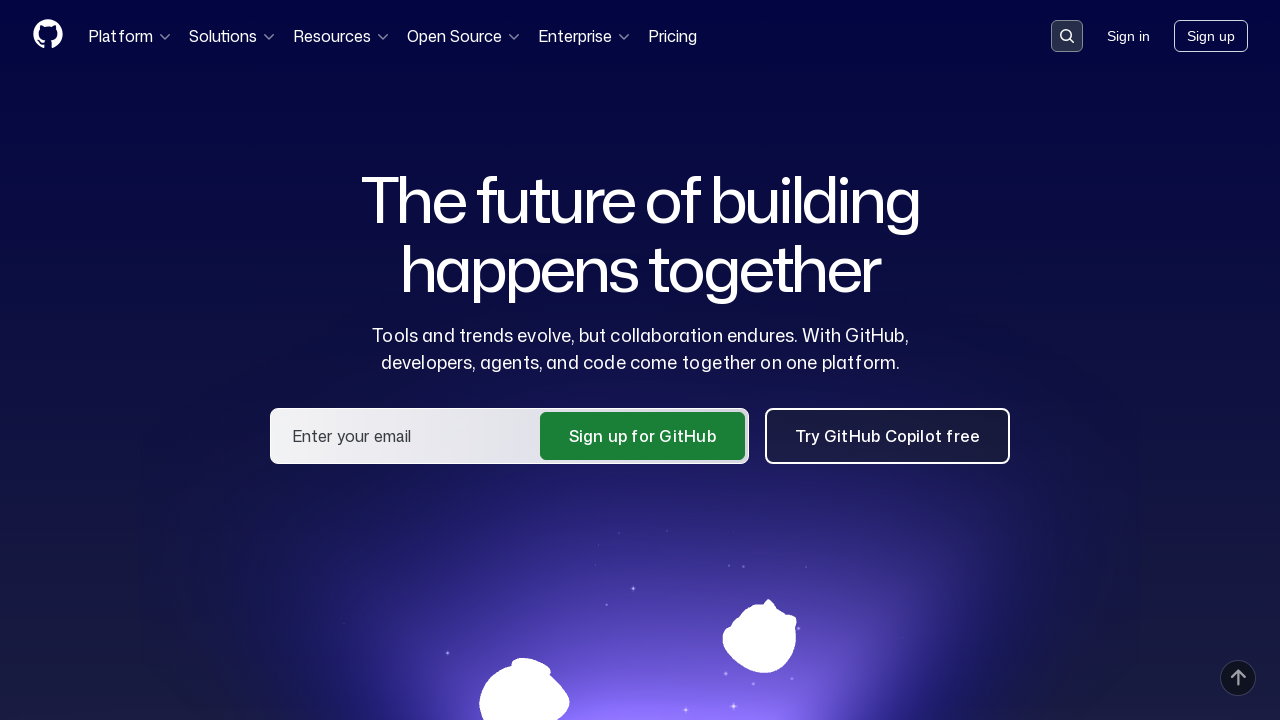

Verified that GitHub logo is visible
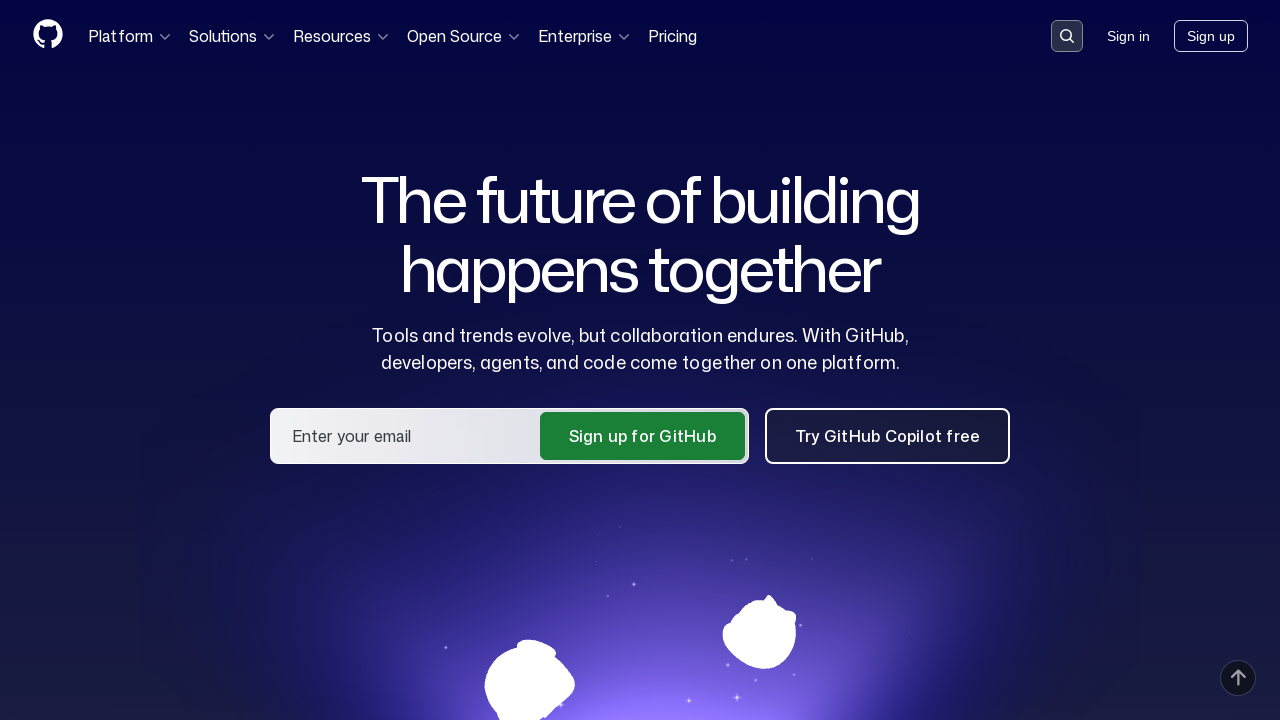

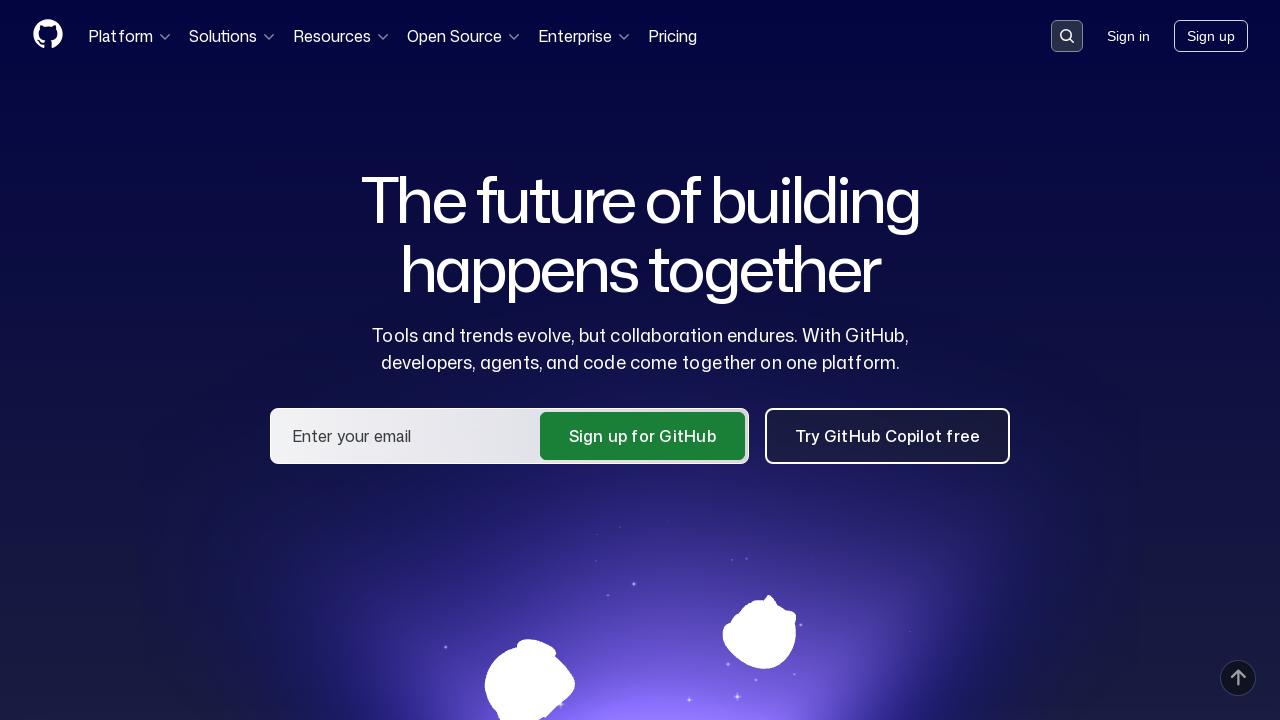